Tests various mouse interactions including double-click, single click, and right-click on demo buttons

Starting URL: http://sahitest.com/demo/clicks.htm

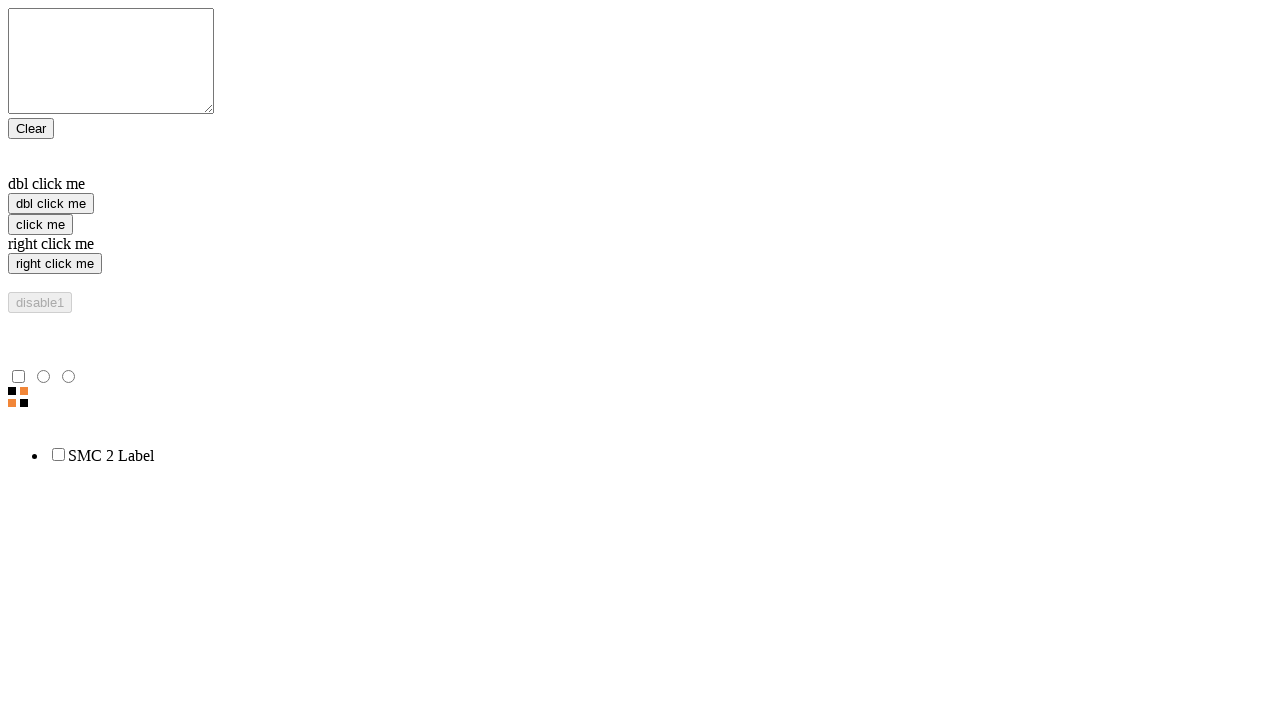

Double-clicked the second button at (51, 204) on xpath=/html/body/form/input[2]
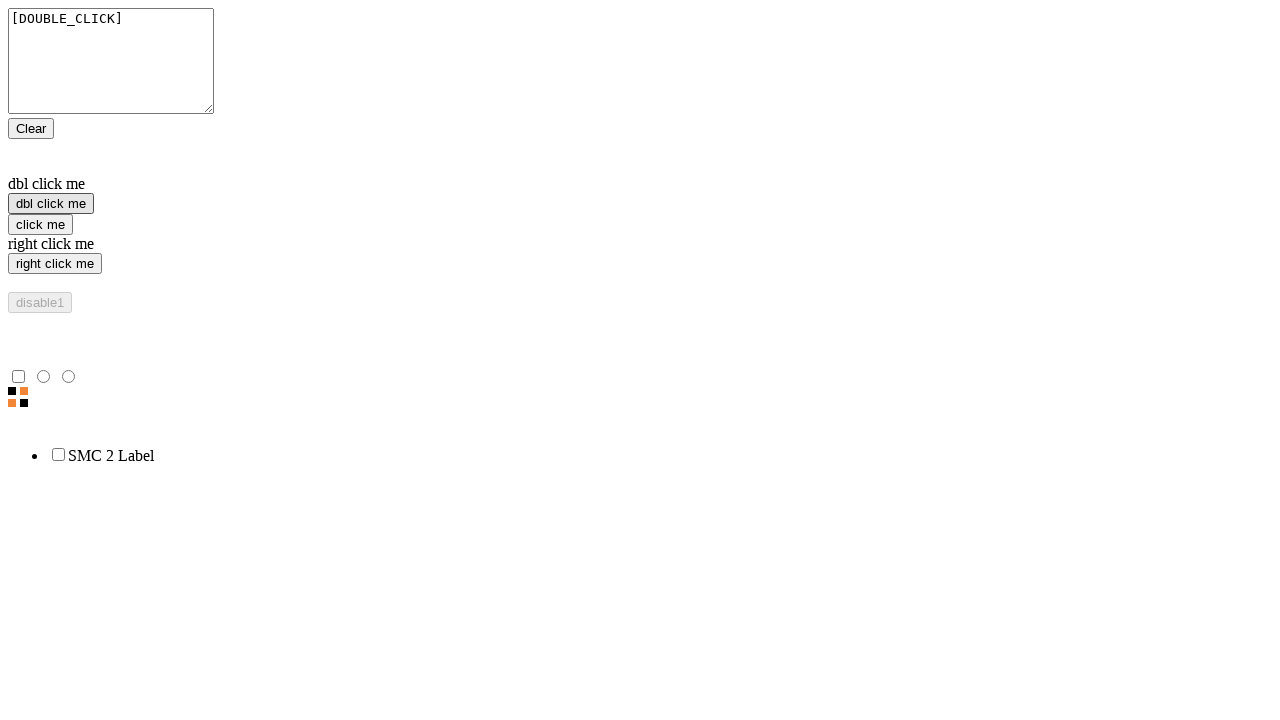

Single-clicked the third button at (40, 224) on xpath=/html/body/form/input[3]
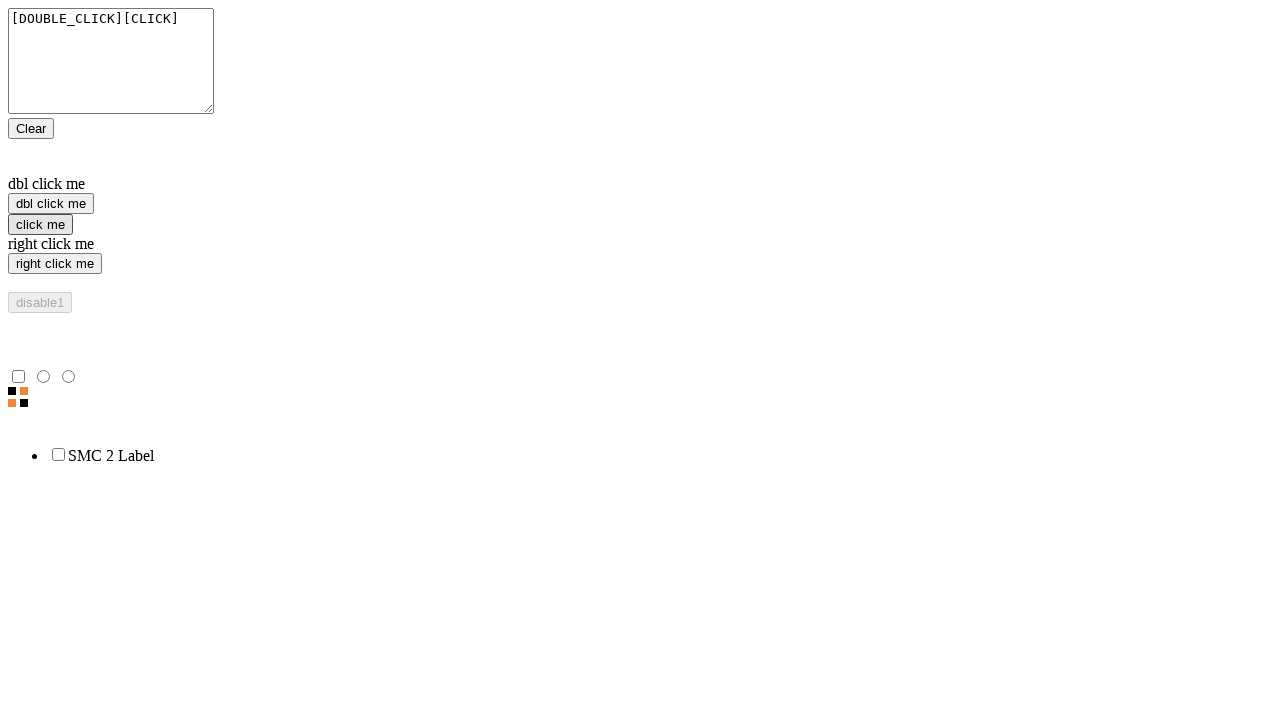

Right-clicked the fourth button at (55, 264) on xpath=/html/body/form/input[4]
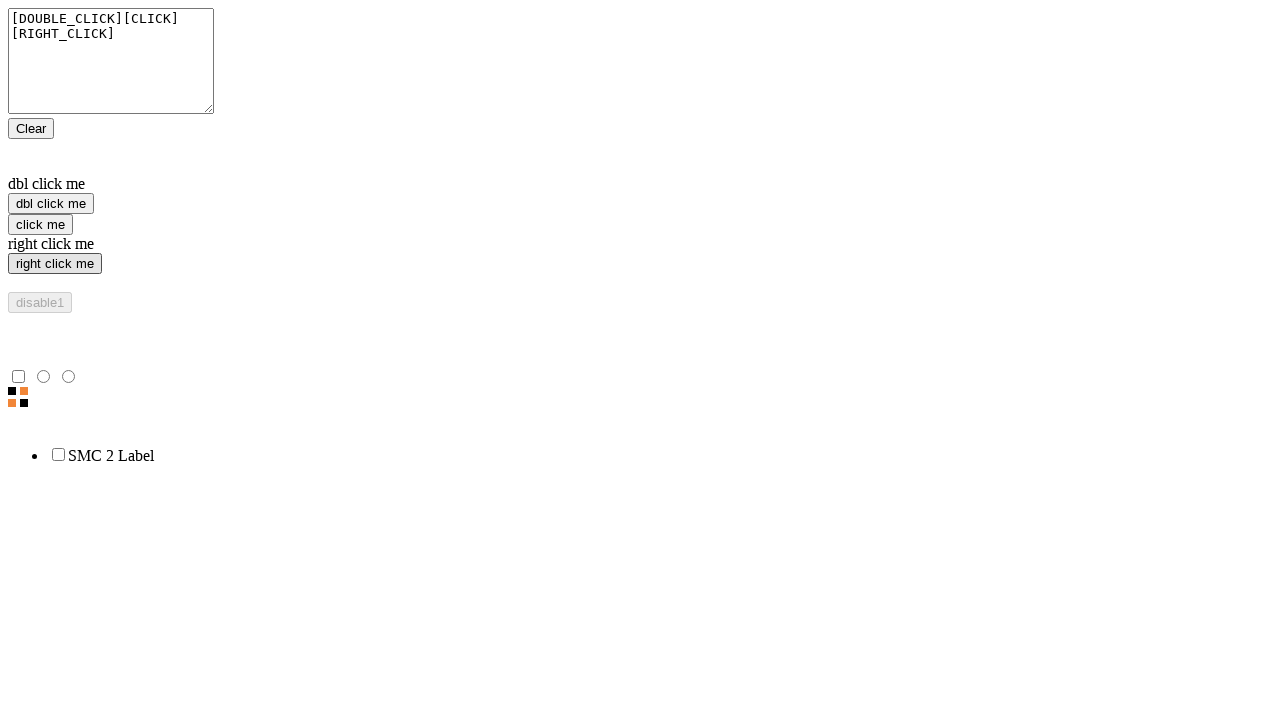

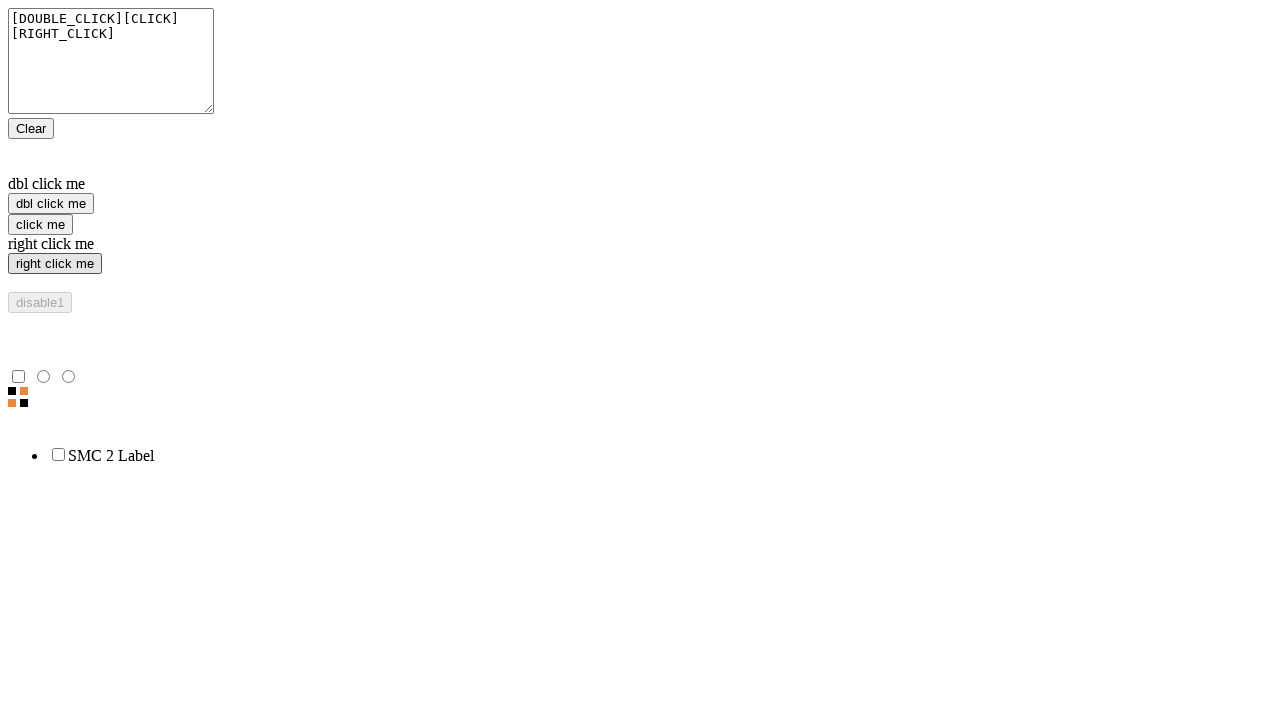